Tests the radio button functionality in the contact us section by selecting the "yes" radio button option.

Starting URL: https://cbarnc.github.io/Group3-repo-projects/

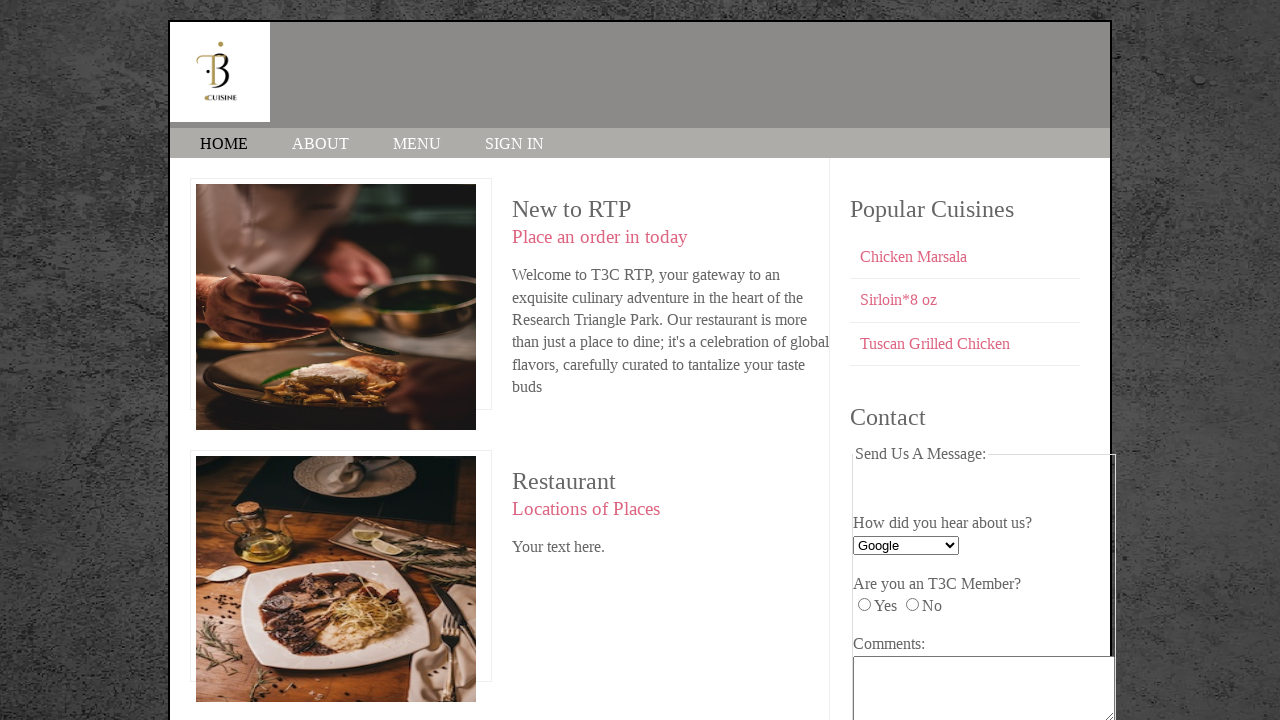

Navigated to the Group3 projects homepage
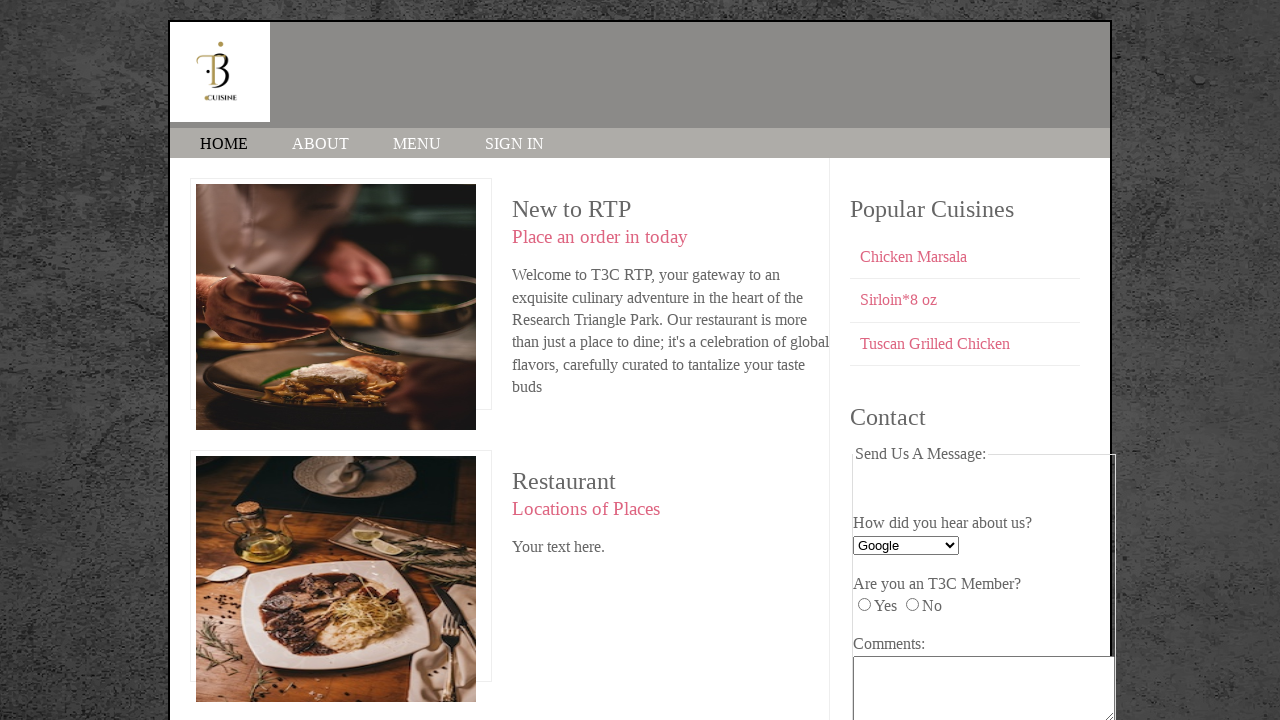

Selected the 'yes' radio button for T3C_member in the contact us section at (864, 605) on input[name='T3C_member'][value='yes']
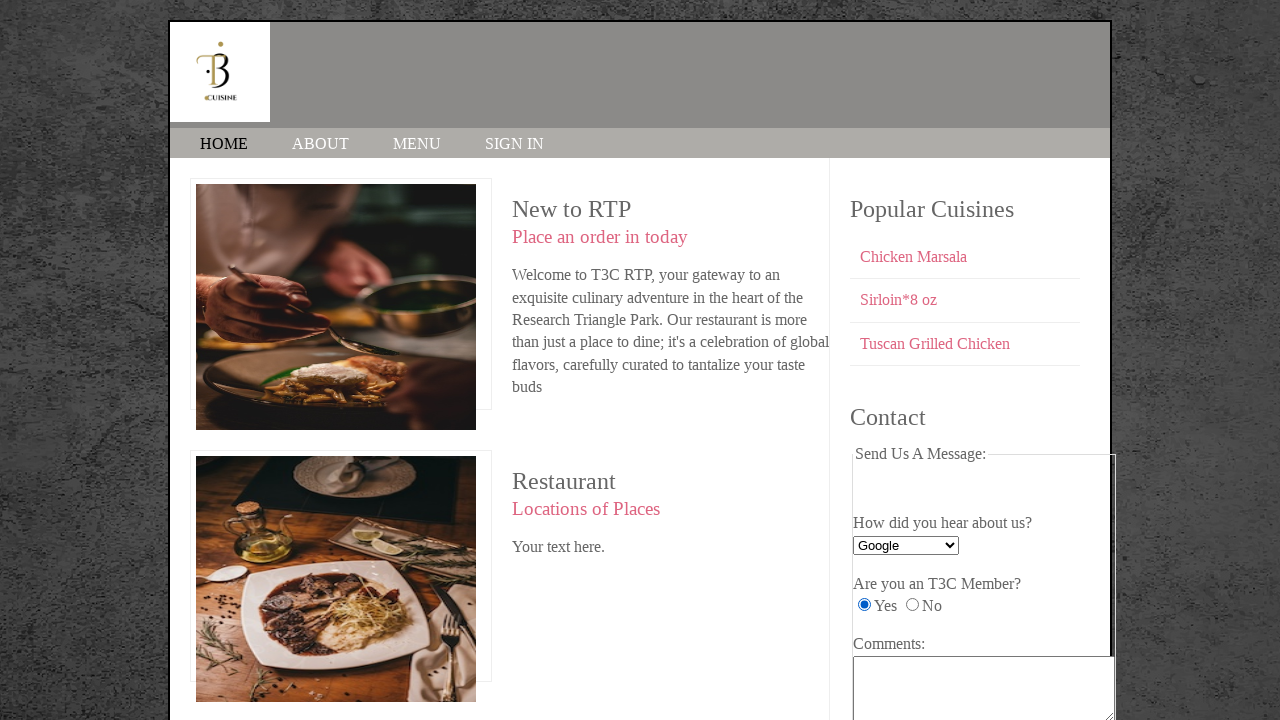

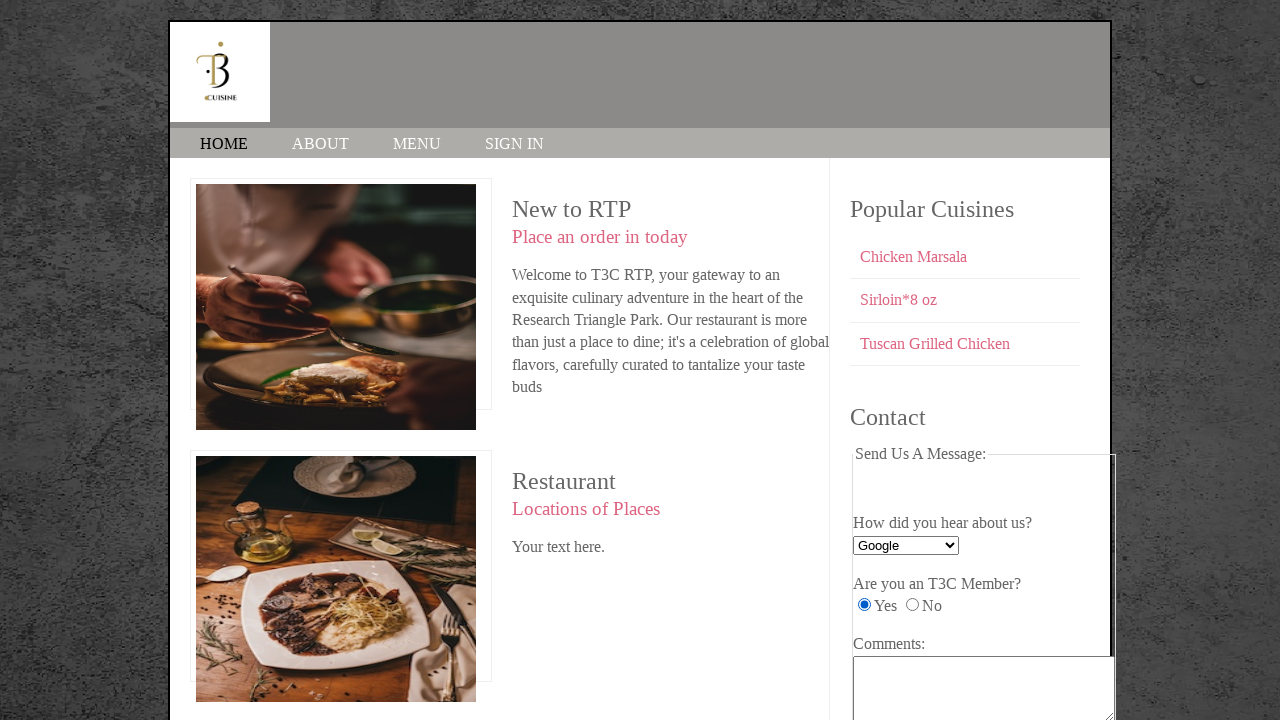